Tests navigation through multiple Hyundai Slovakia website pages including car configurators, dealer contacts, and service pages to verify they load correctly.

Starting URL: https://www.hyundai.com/sk/sk.html

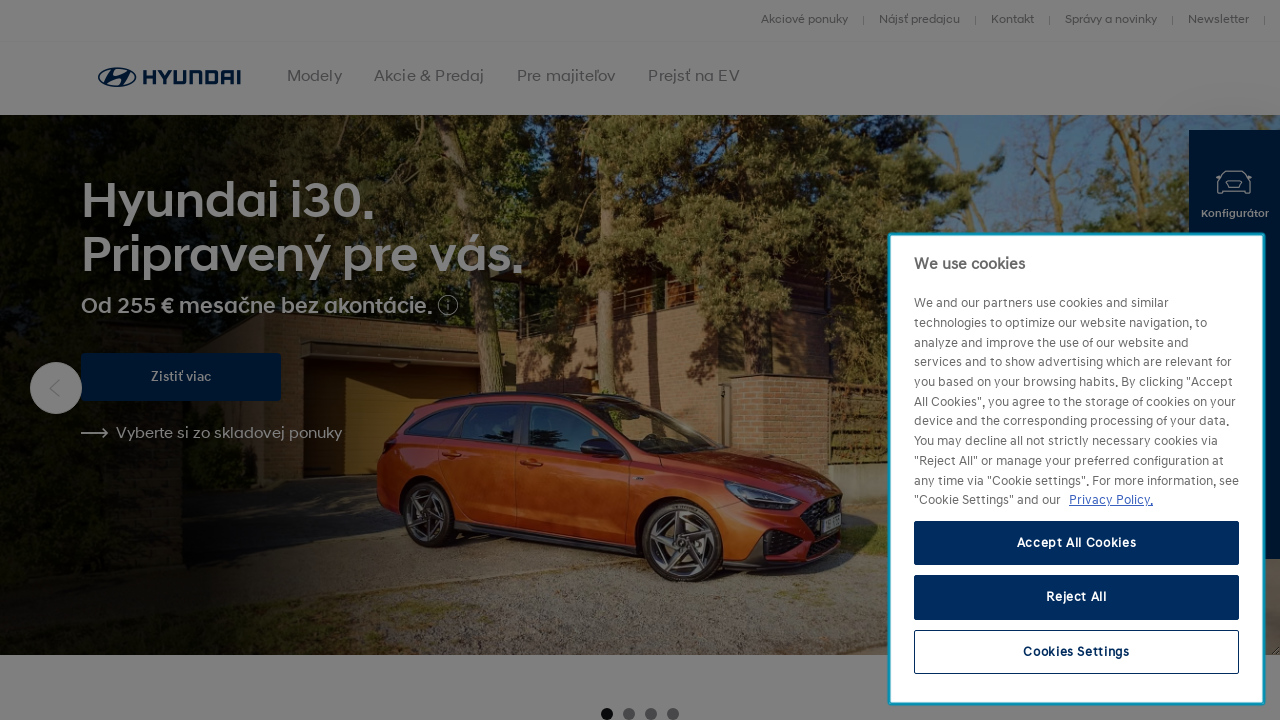

Navigated to Kona Hybrid configurator page
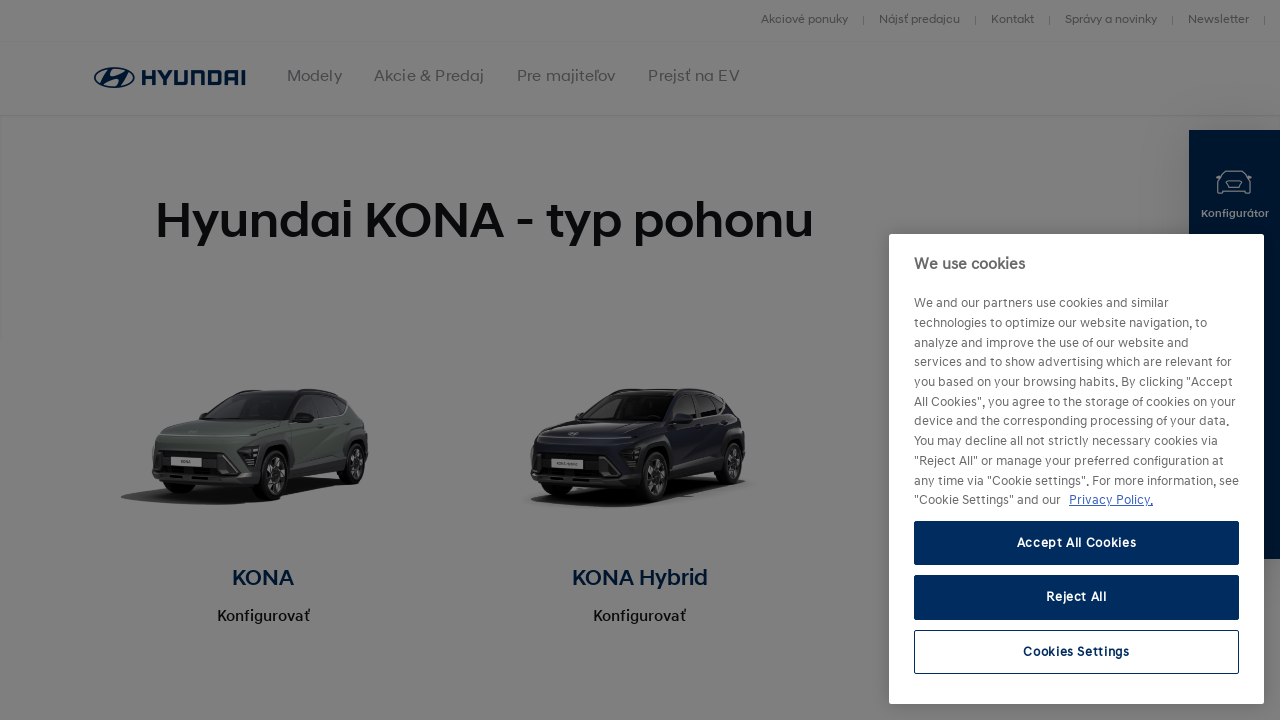

Navigated to new i10 configurator page
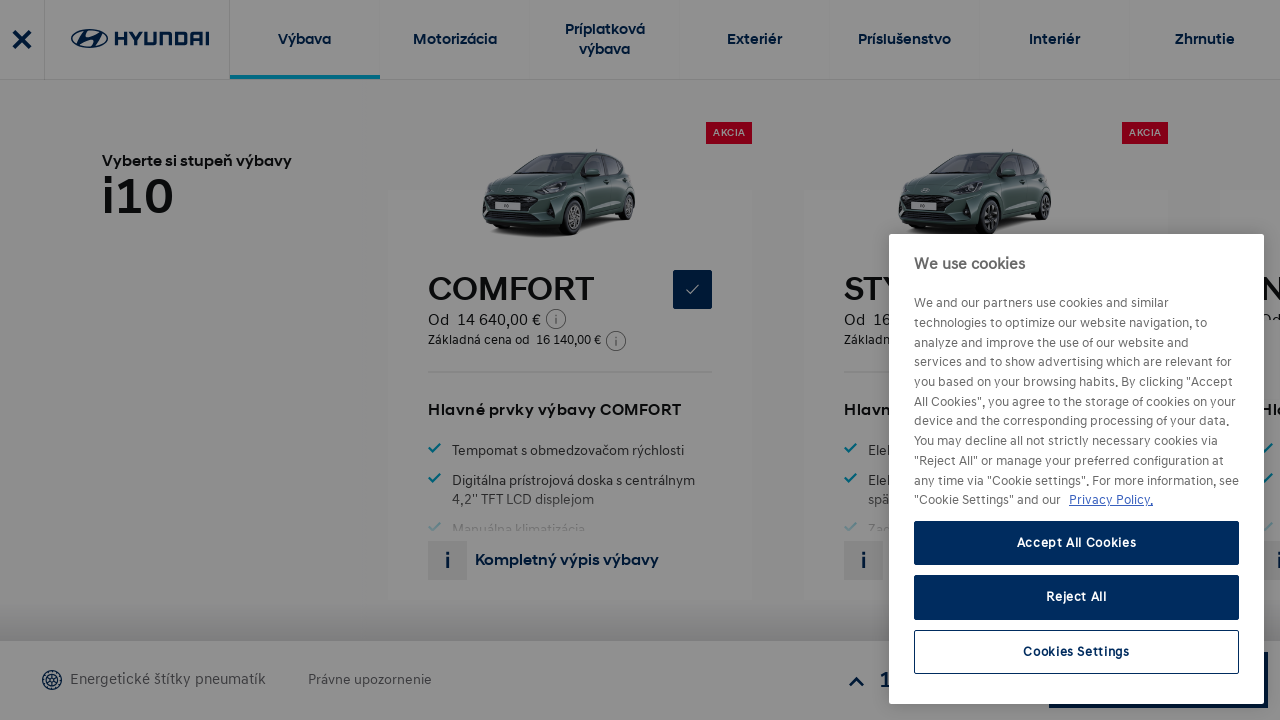

Navigated to new i20 configurator page
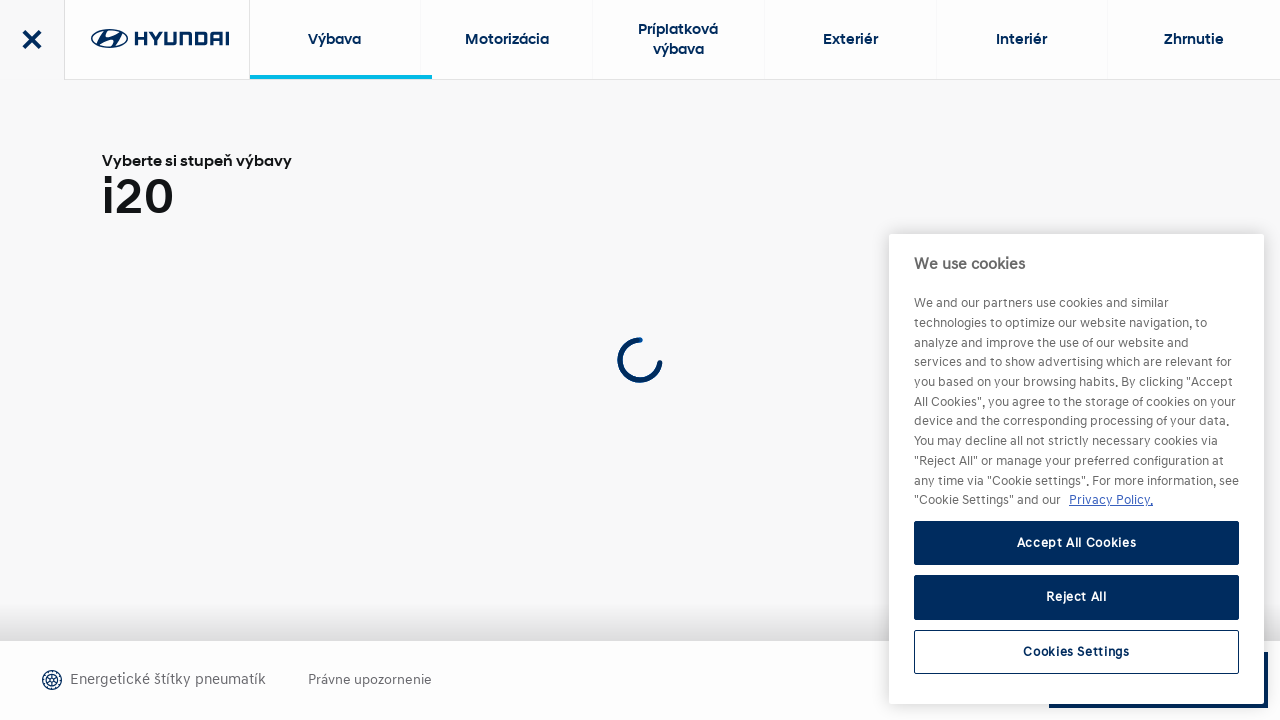

Navigated to authorized dealers contact page
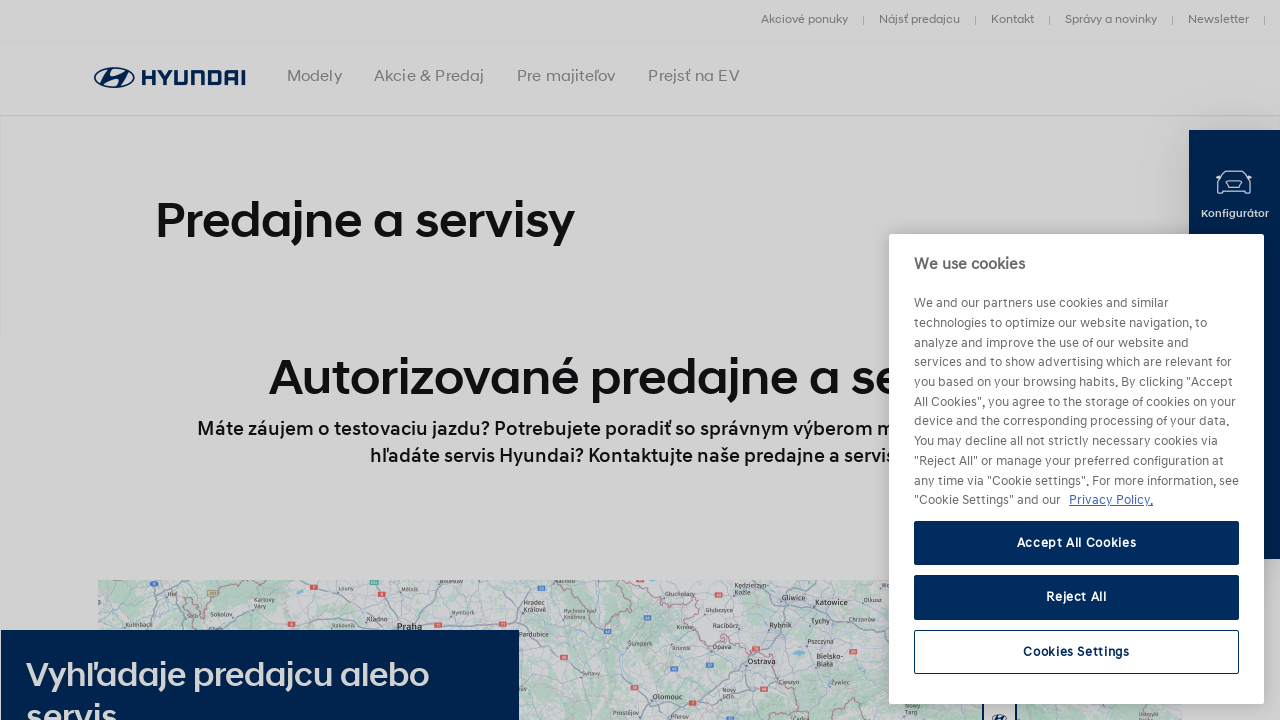

Navigated to main configurator page
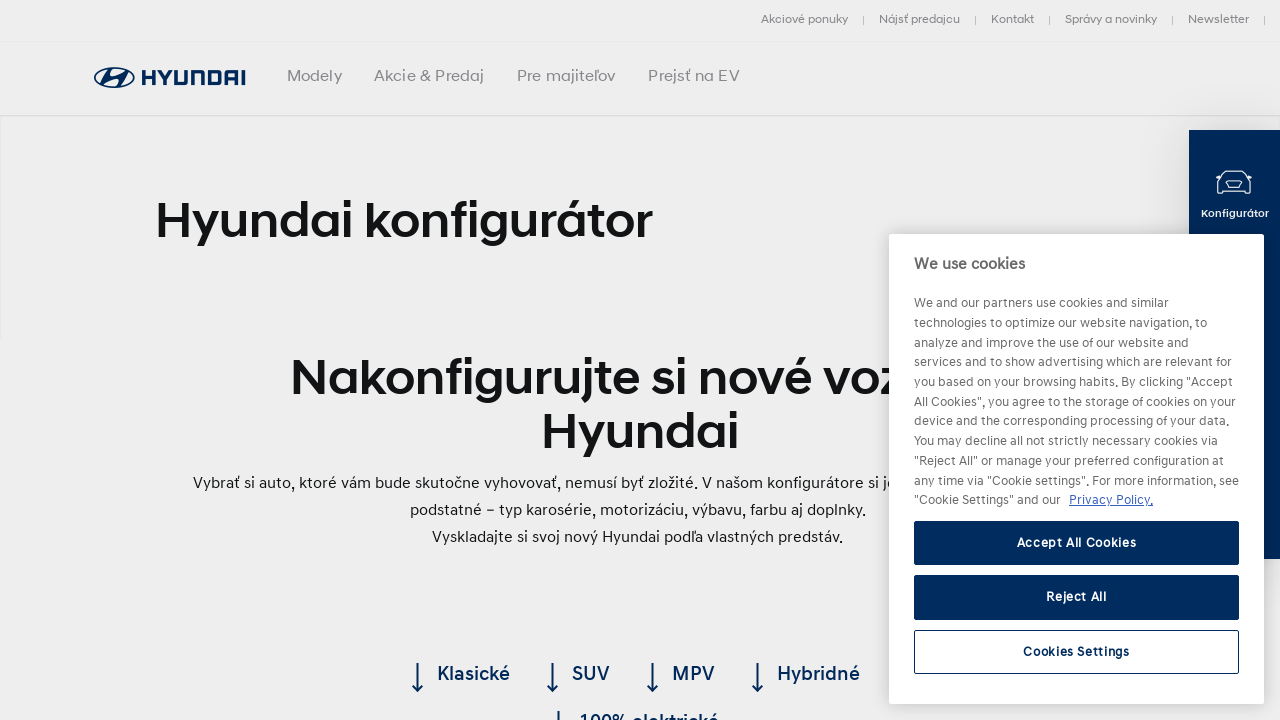

Navigated to price quote page
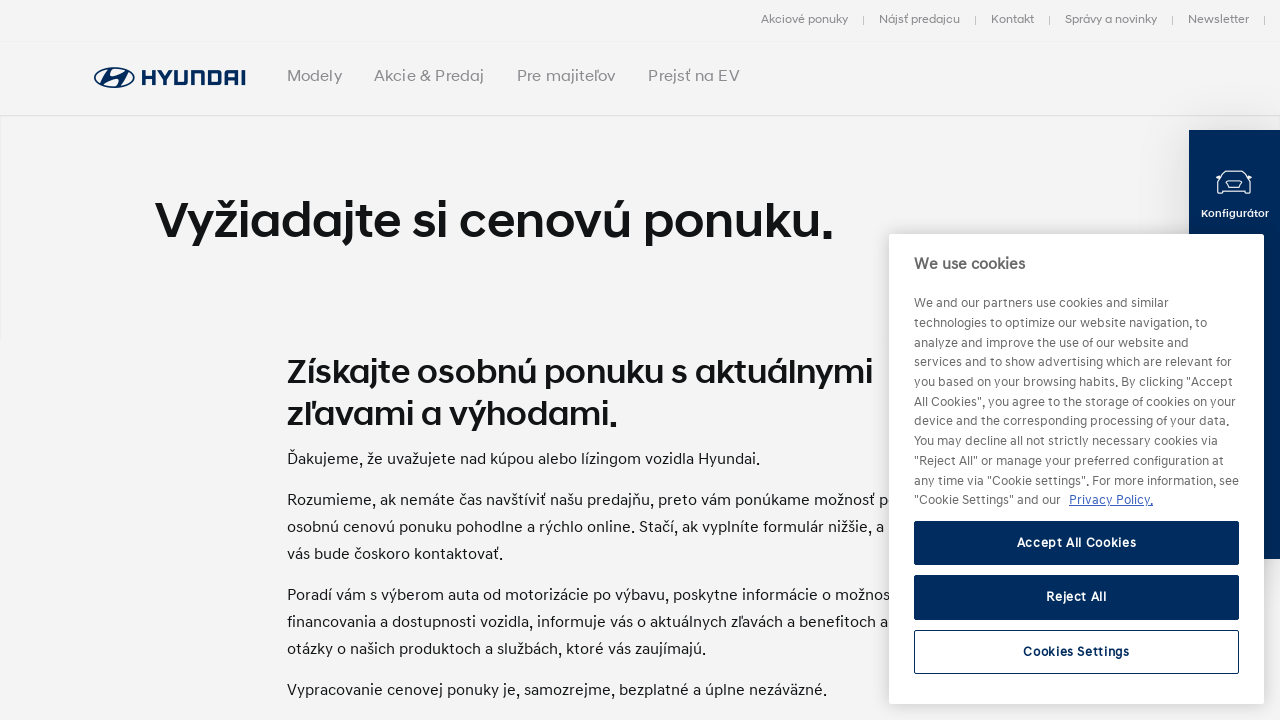

Navigated to test drive page
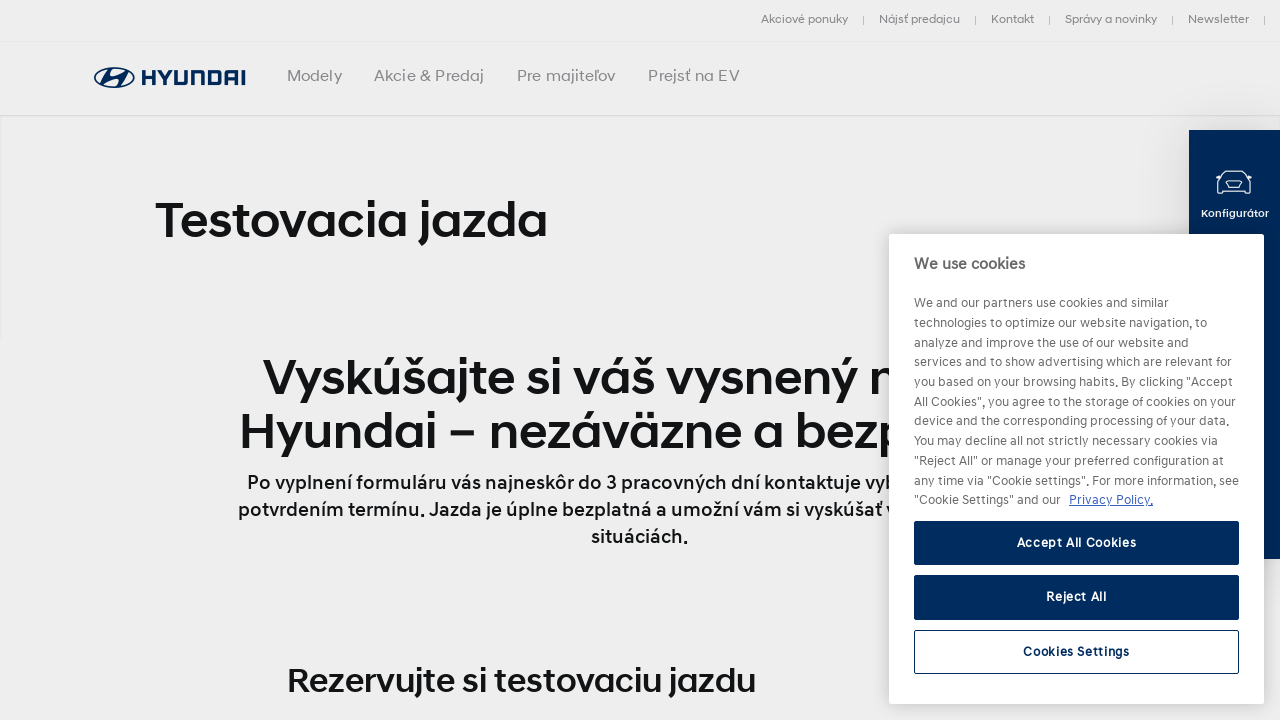

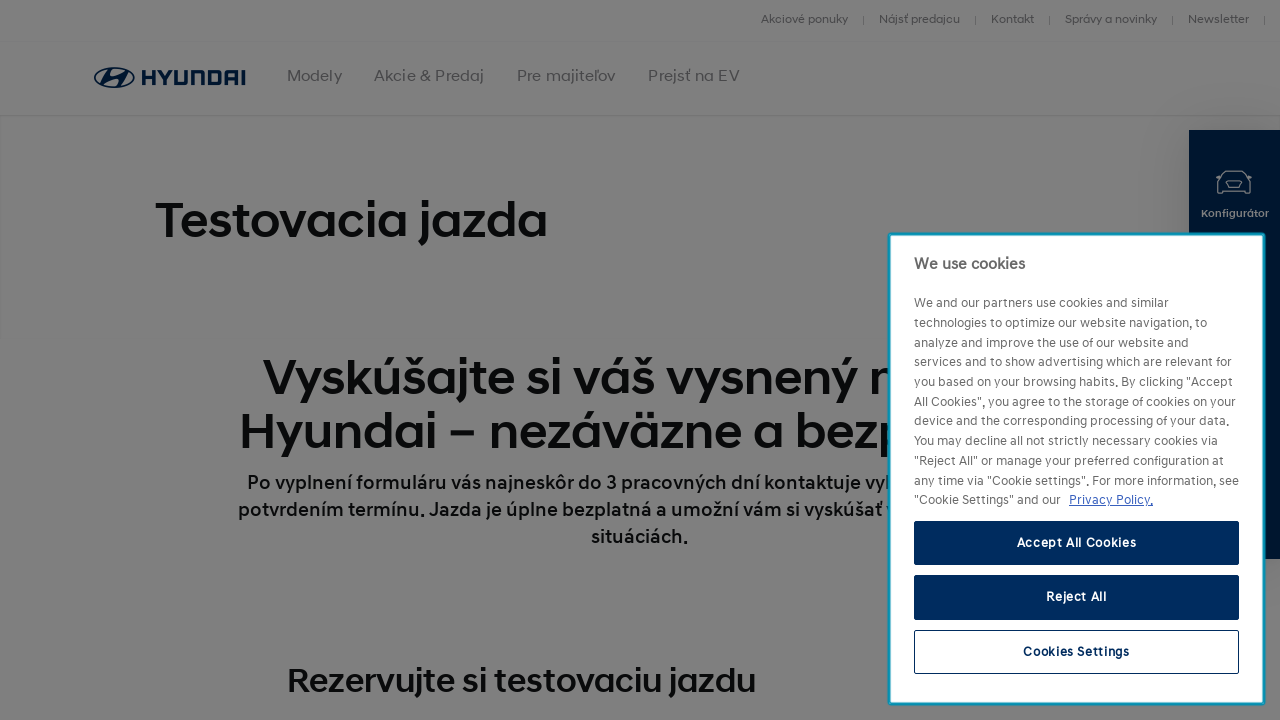